Tests hover functionality by hovering over an image to reveal additional information and verify the profile text is displayed

Starting URL: https://the-internet.herokuapp.com/hovers

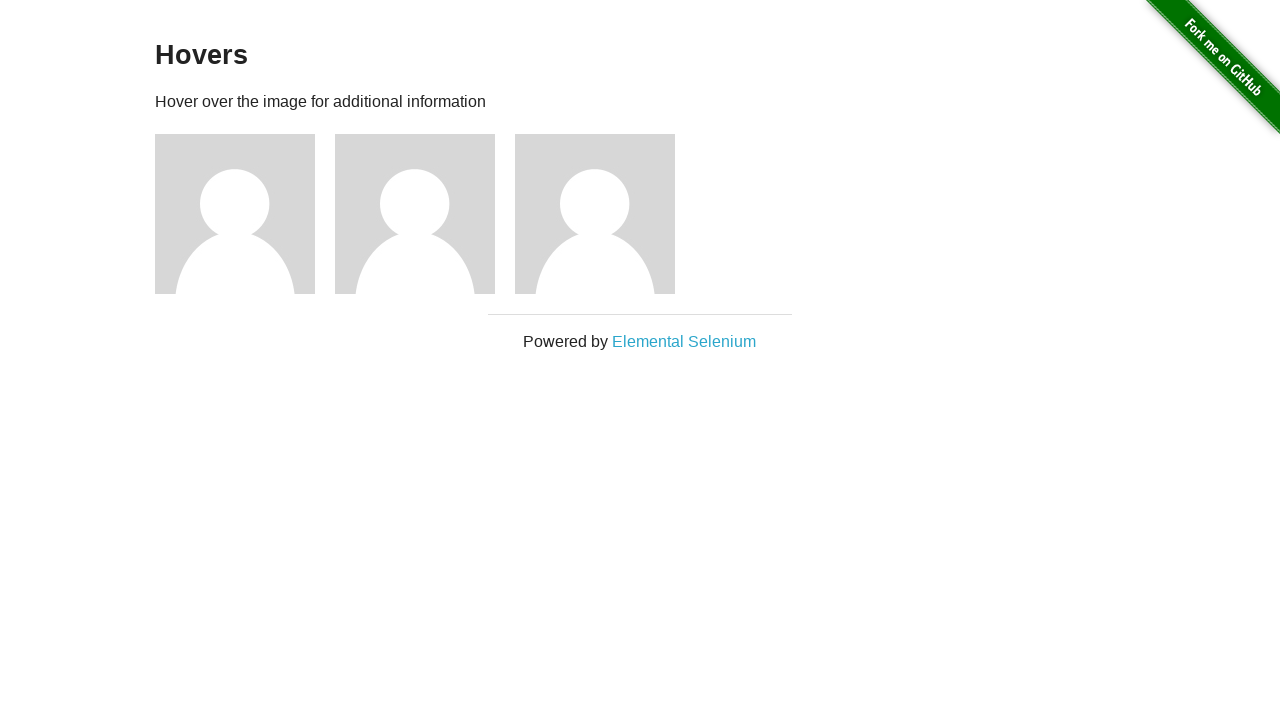

Located the first hover image element
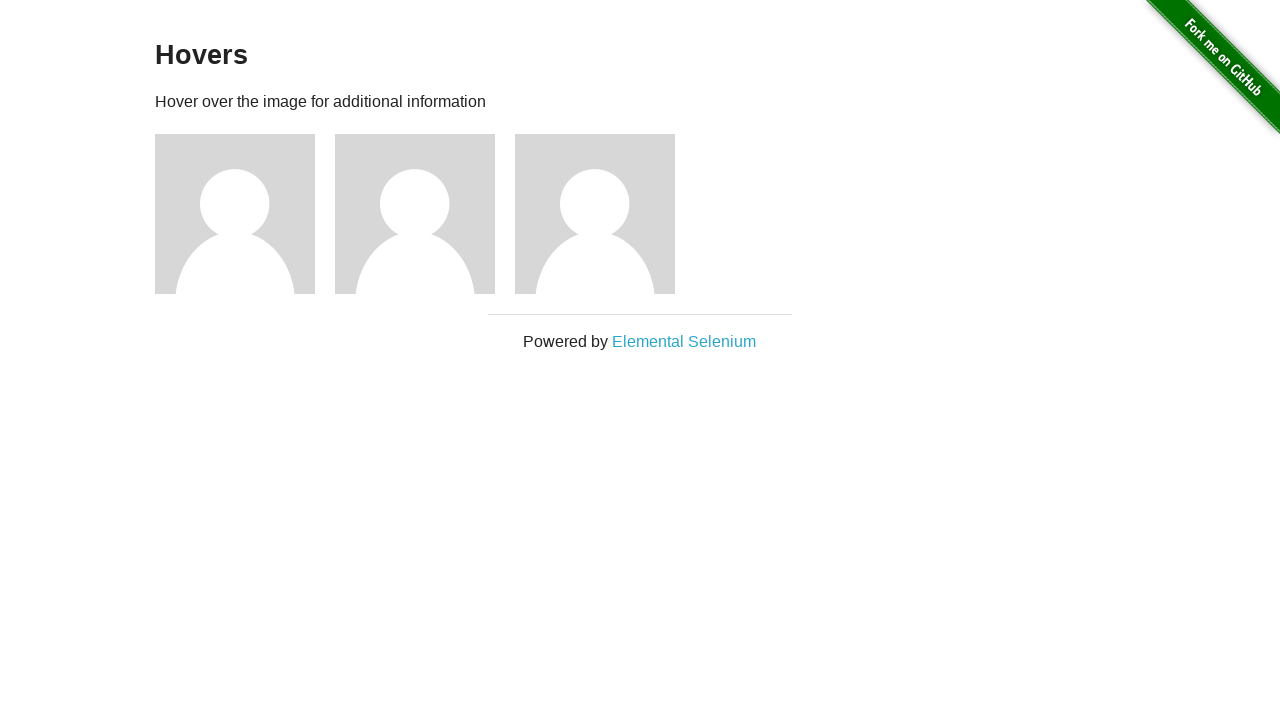

Hovered over the image to reveal additional information at (245, 214) on xpath=//p[contains(text(),'Hover over the image for additional information')]/..
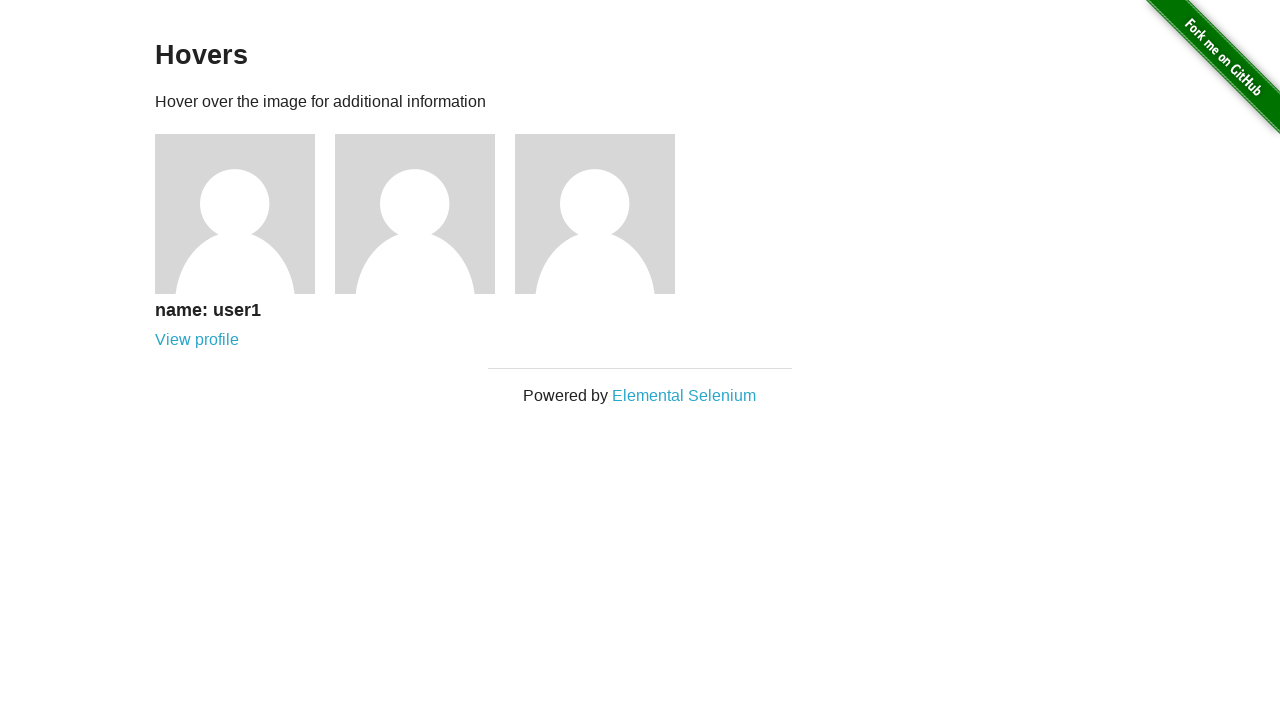

Located the profile information element
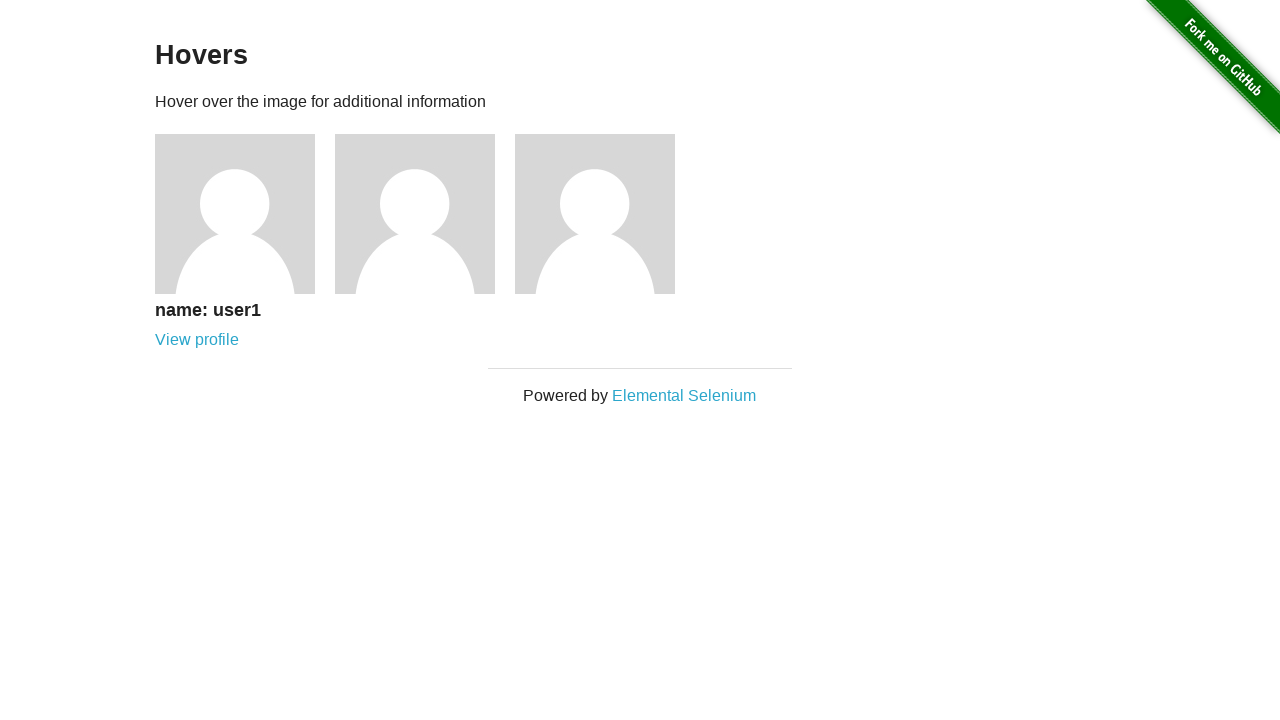

Profile information appeared after hovering
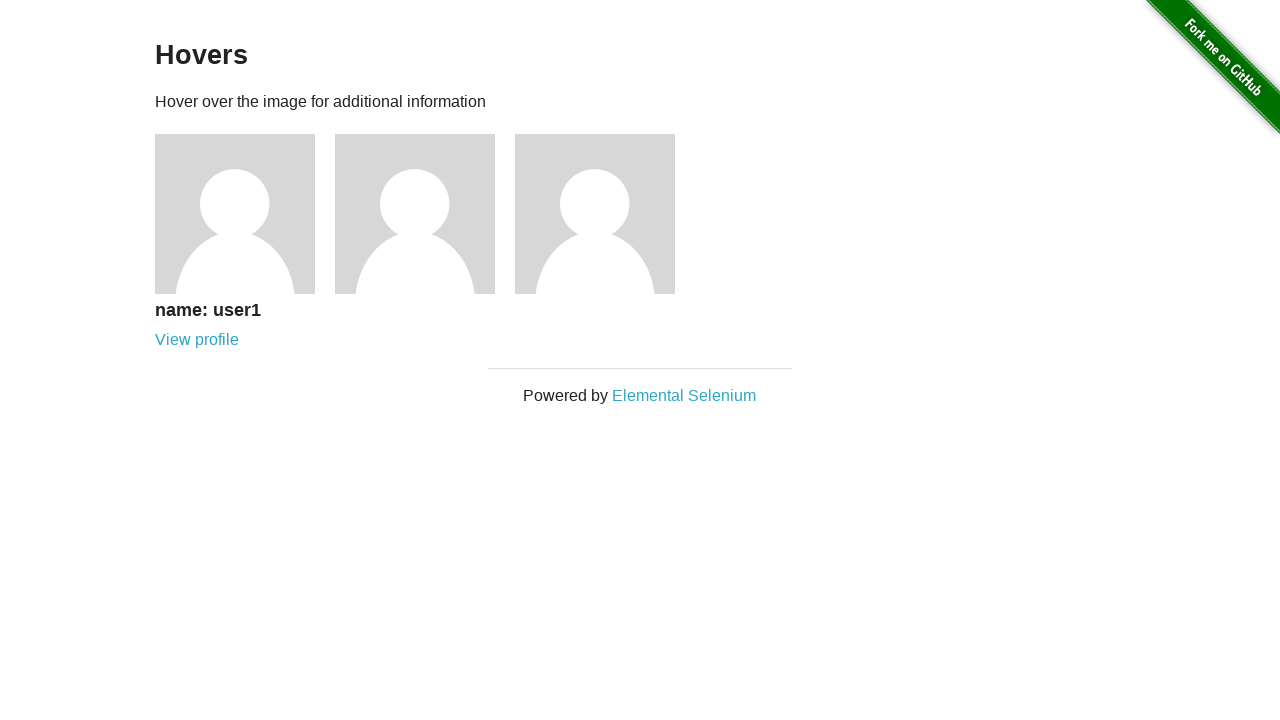

Verified profile text is visible: name: user1
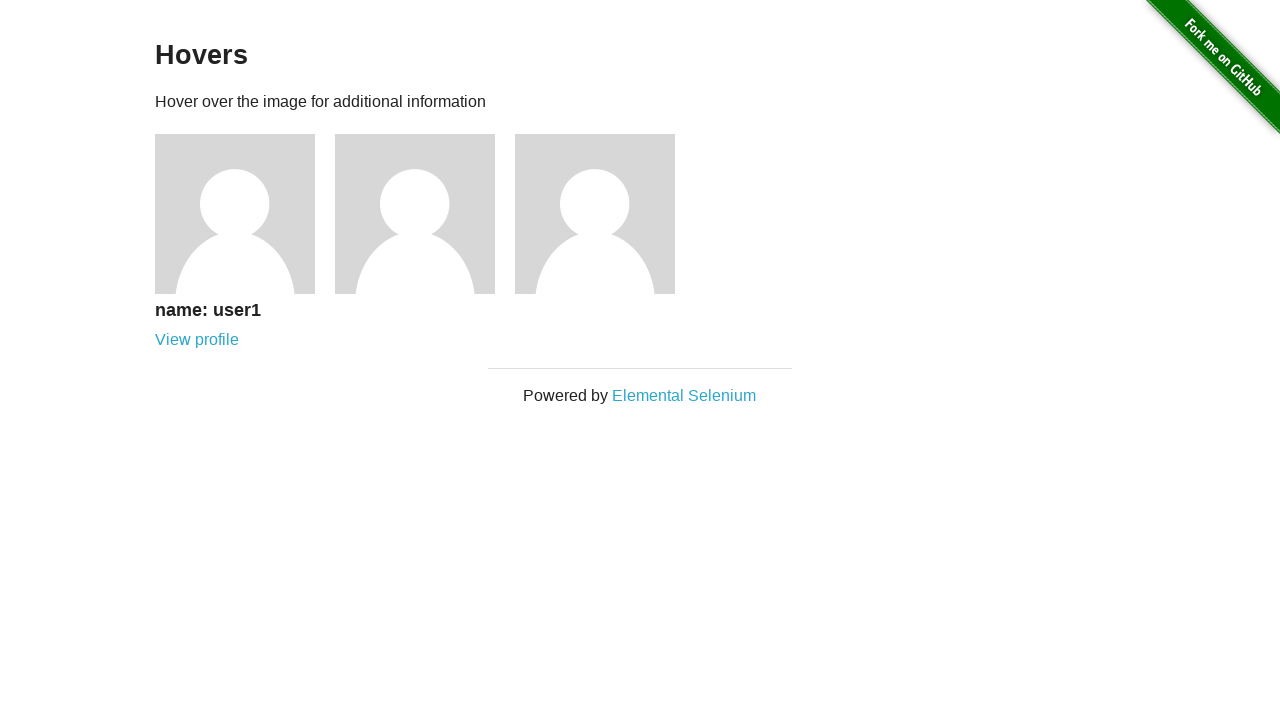

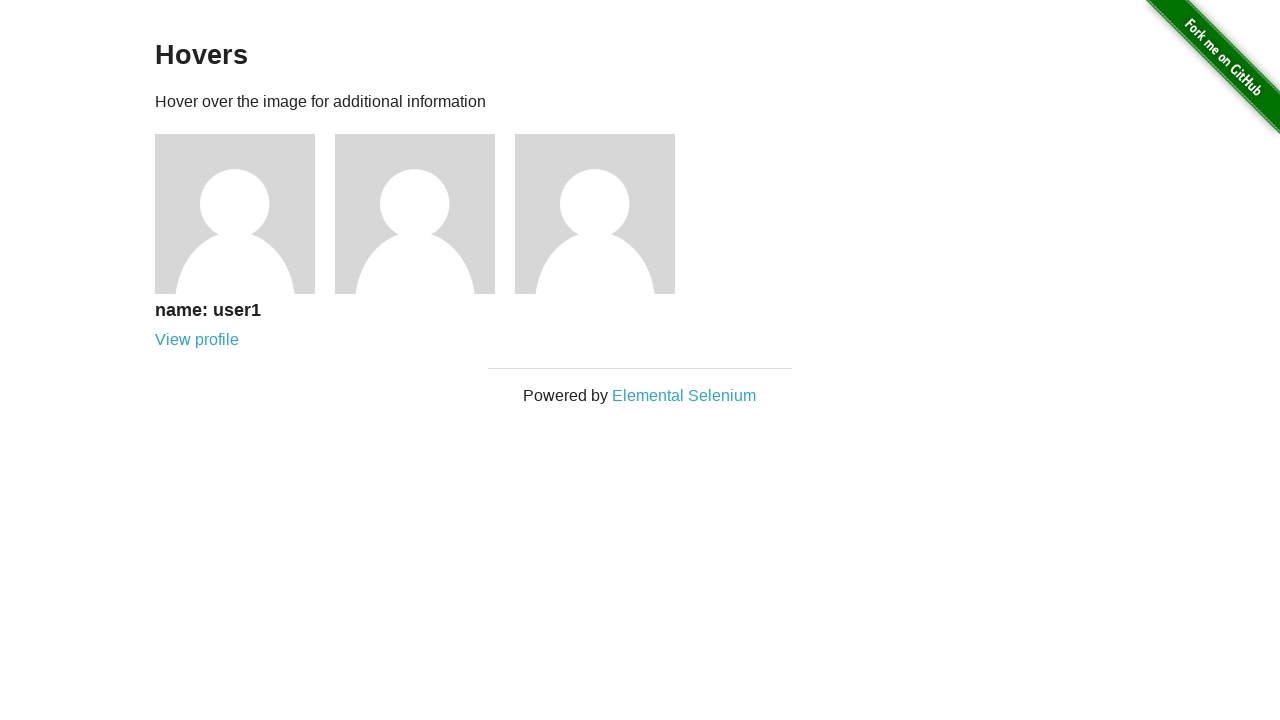